Tests clicking a button that triggers a JS Confirm dialog and dismissing it with Cancel

Starting URL: http://the-internet.herokuapp.com/javascript_alerts

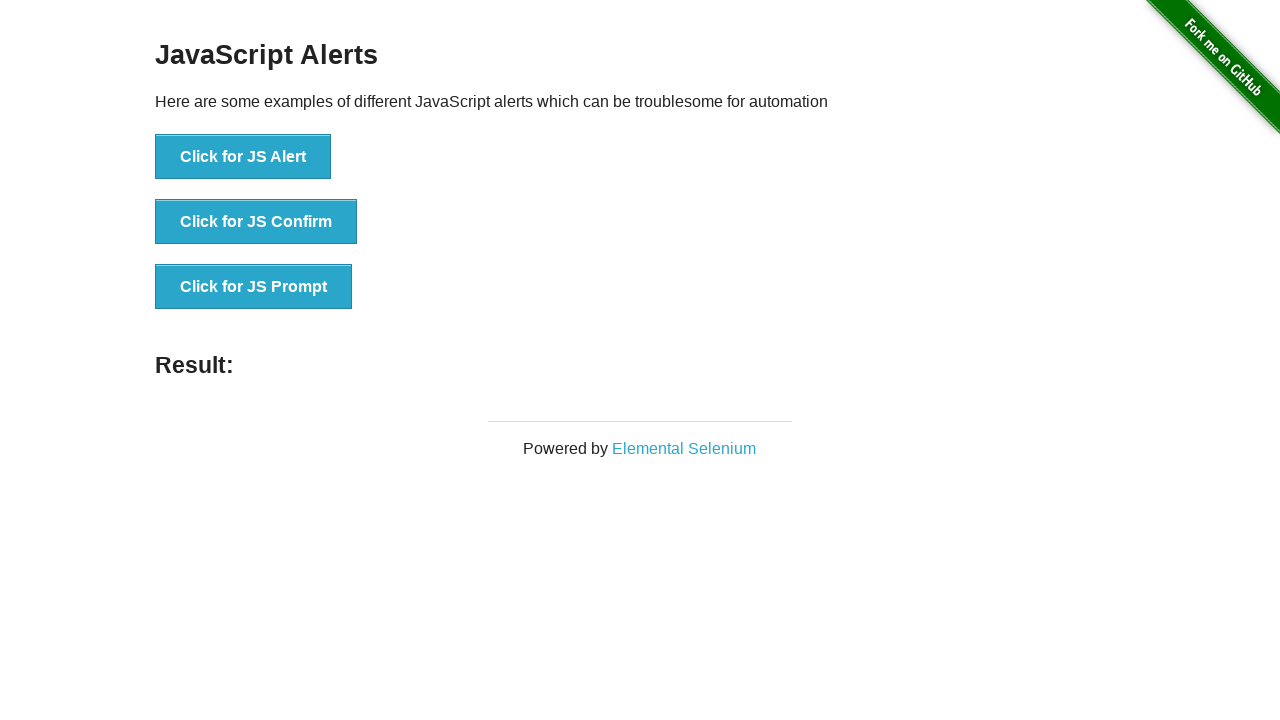

Set up dialog handler to dismiss (cancel) any JS dialogs
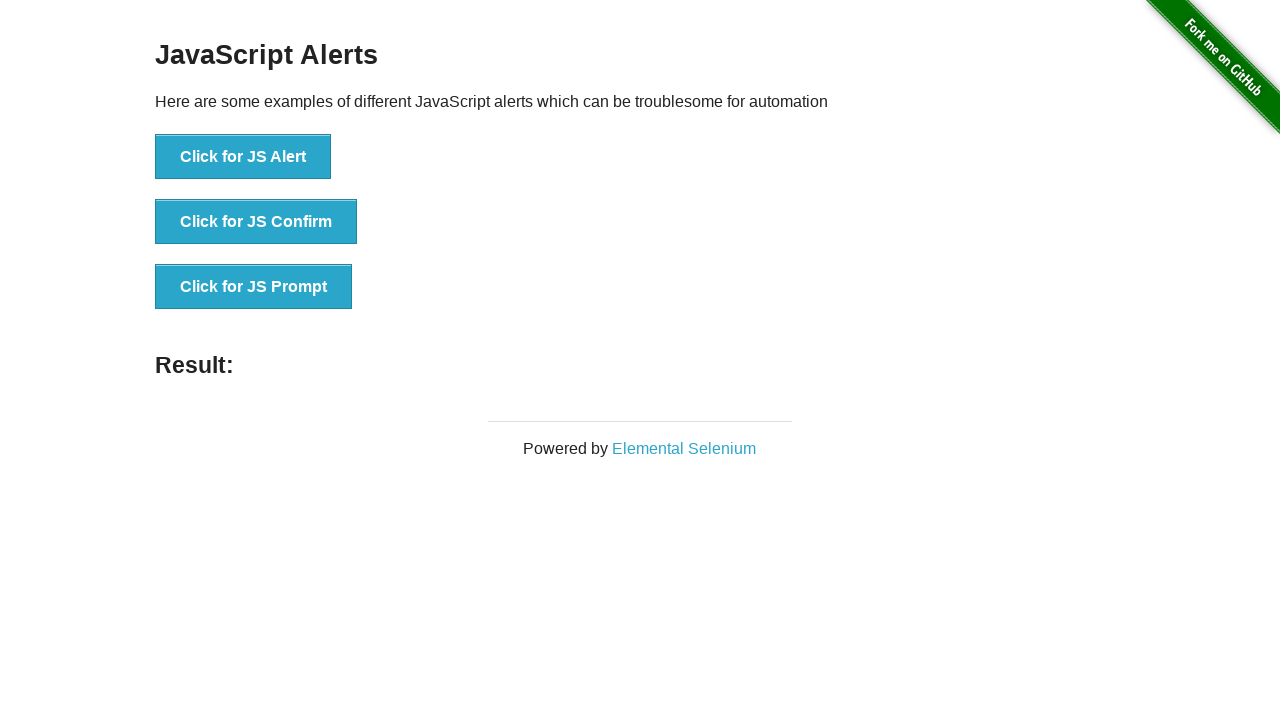

Clicked the JS Confirm button at (256, 222) on xpath=//*[@id="content"]/div/ul/li[2]/button
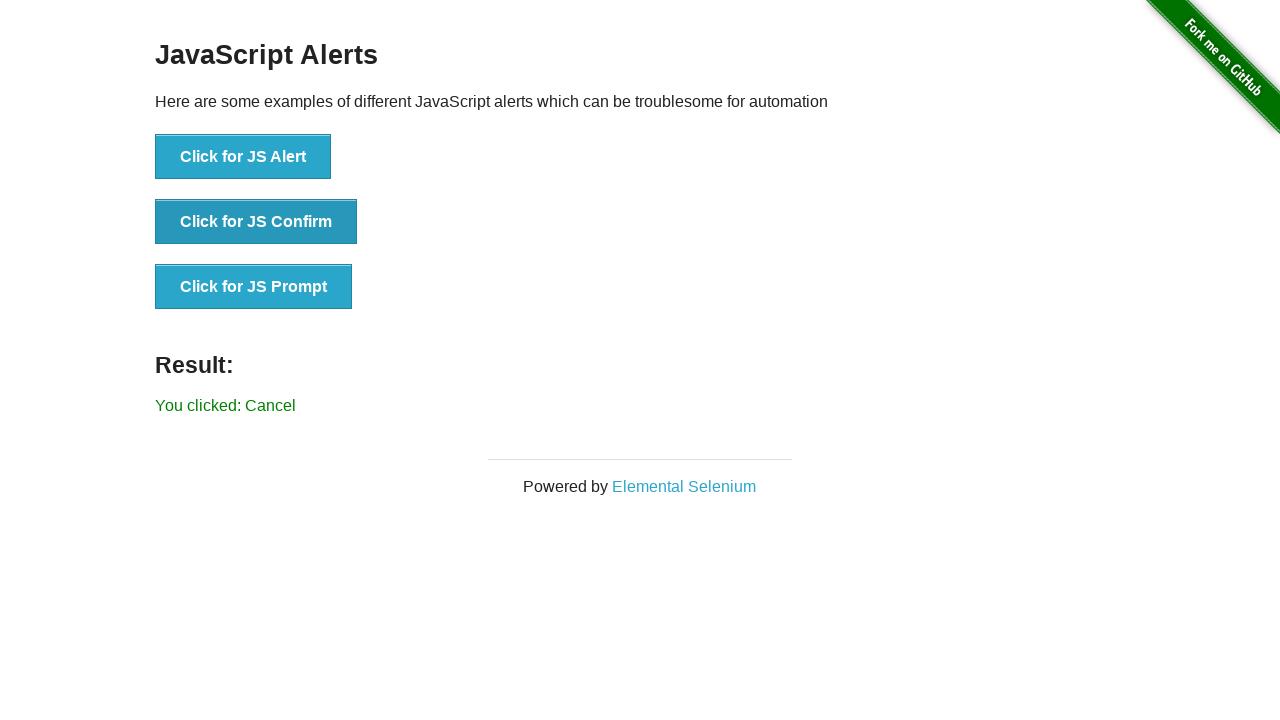

Waited for result message to appear after dismissing confirm dialog
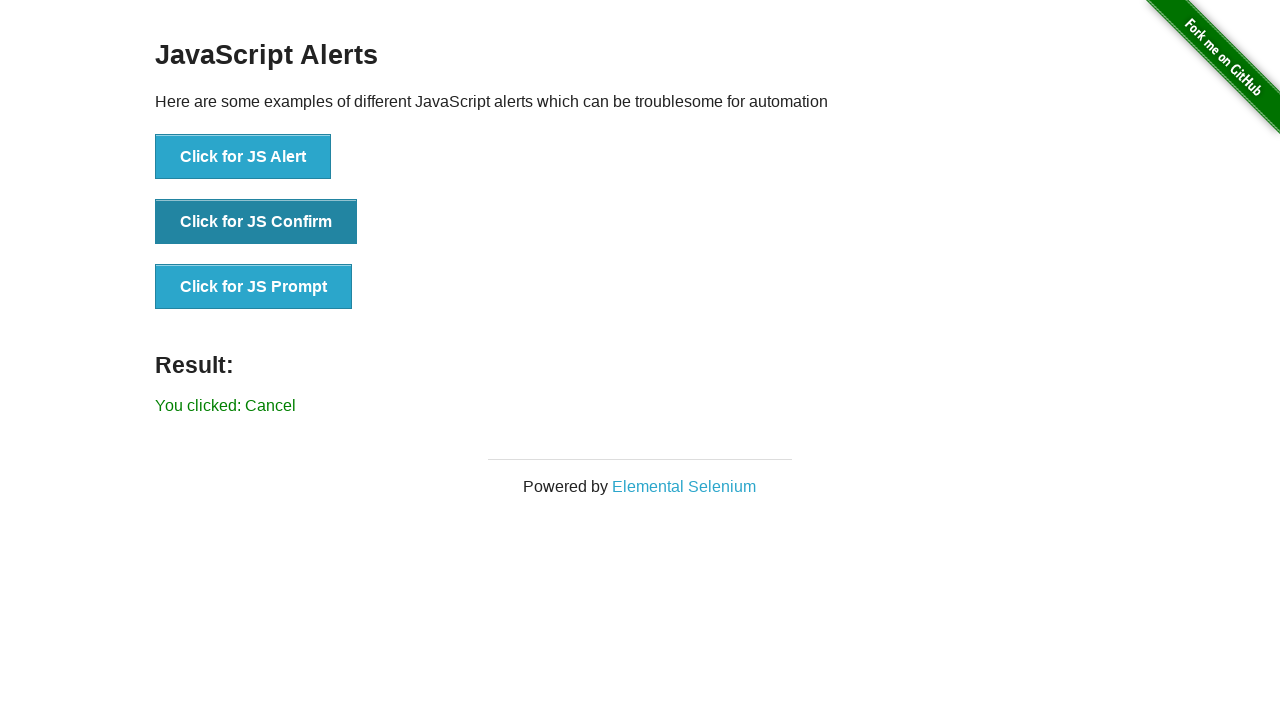

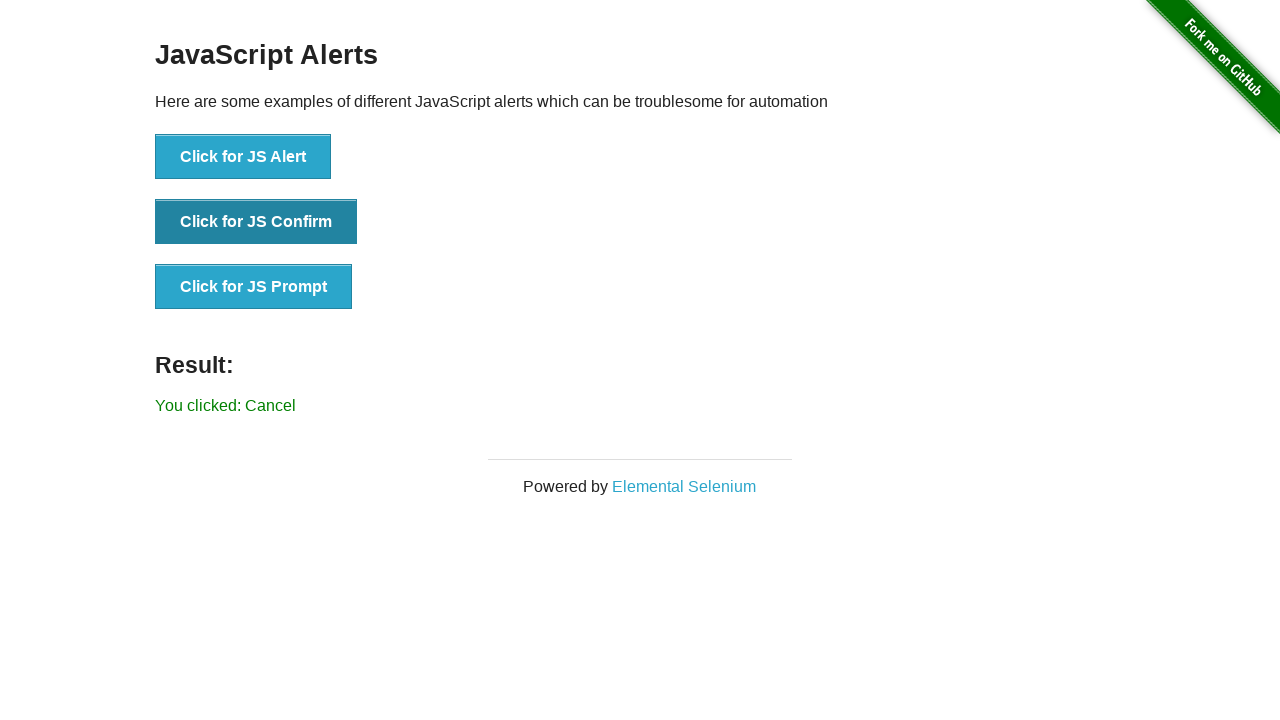